Tests the Training Support website by verifying the page title and clicking on the about link to navigate to the About page

Starting URL: https://v1.training-support.net

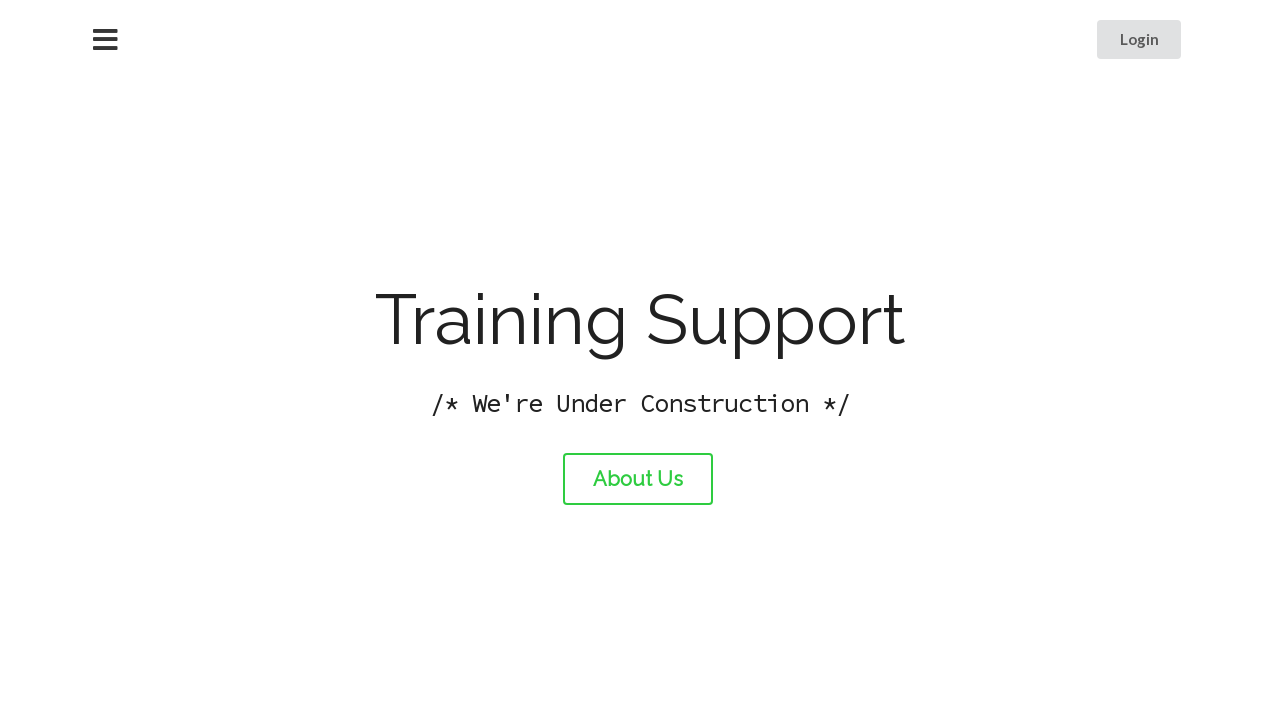

Verified initial page title is 'Training Support'
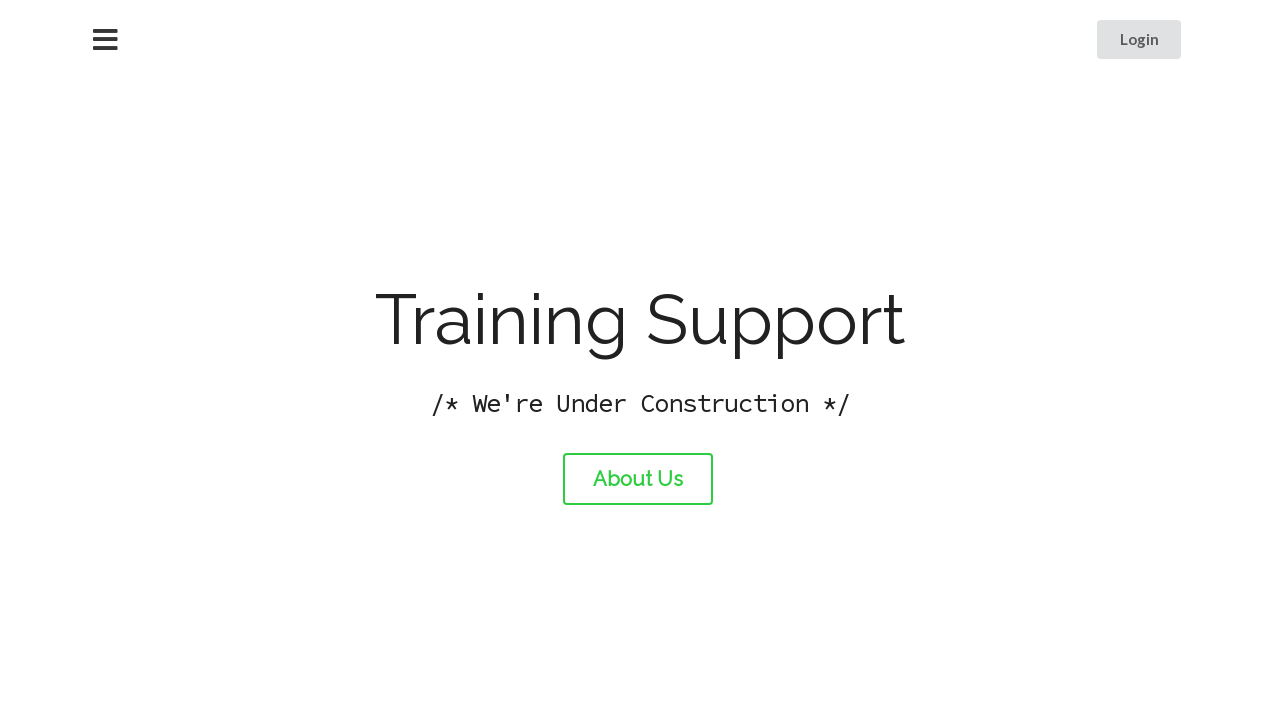

Clicked the About link at (638, 479) on #about-link
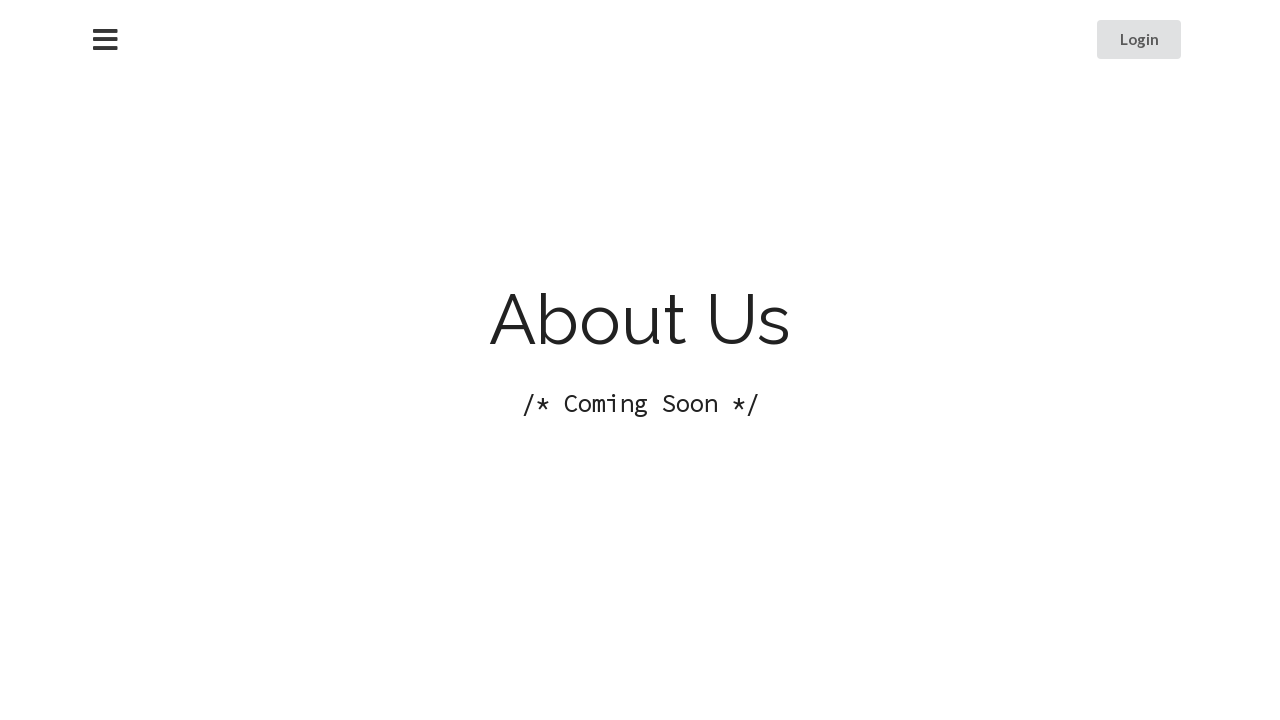

Page load completed after navigation
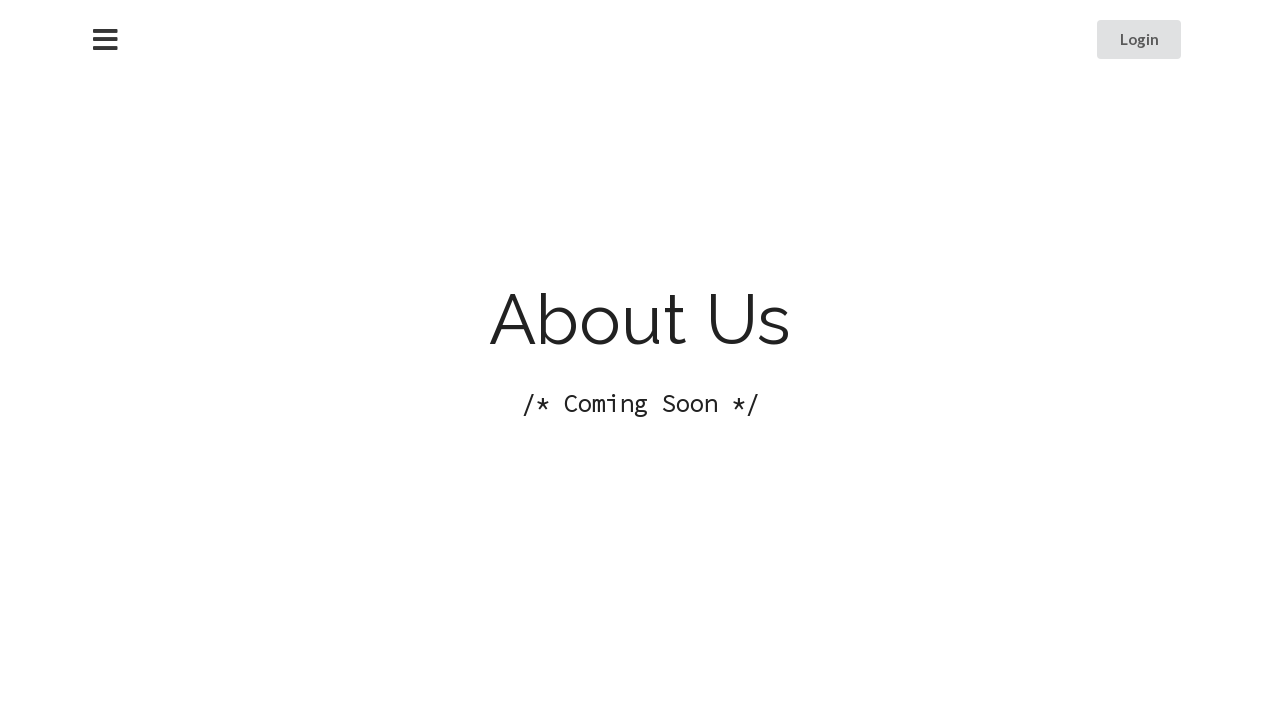

Verified About page title is 'About Training Support'
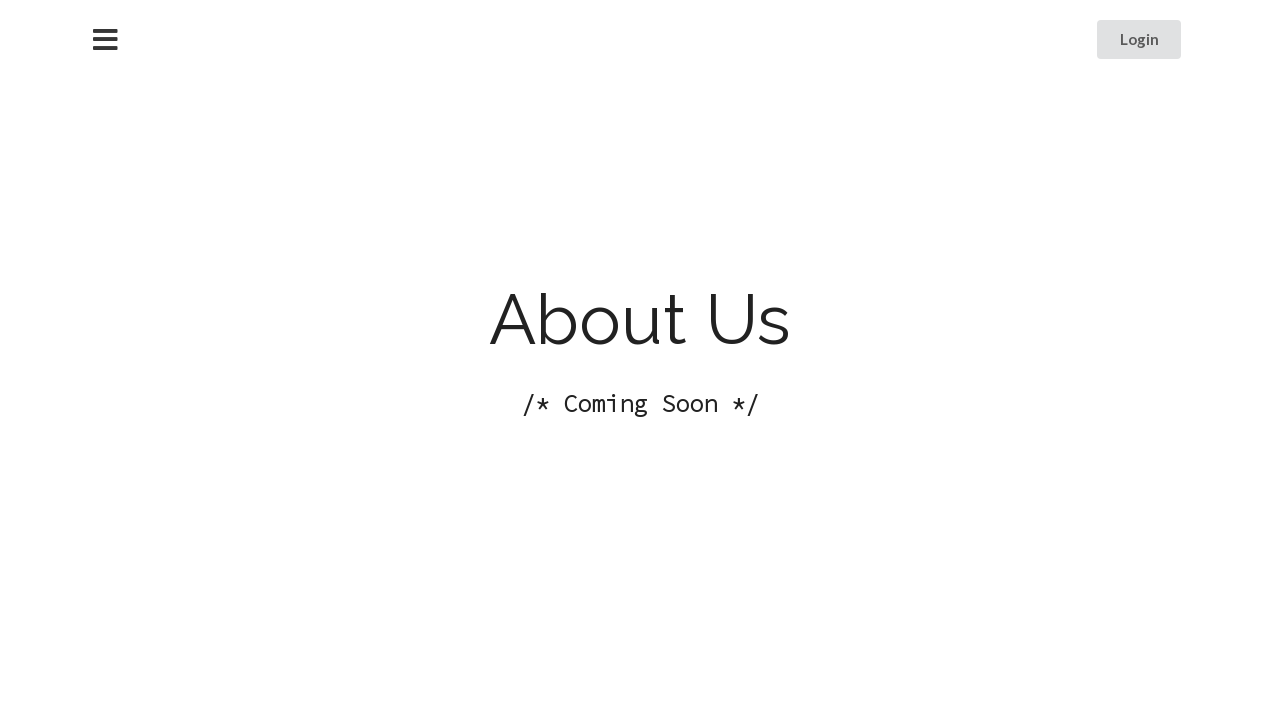

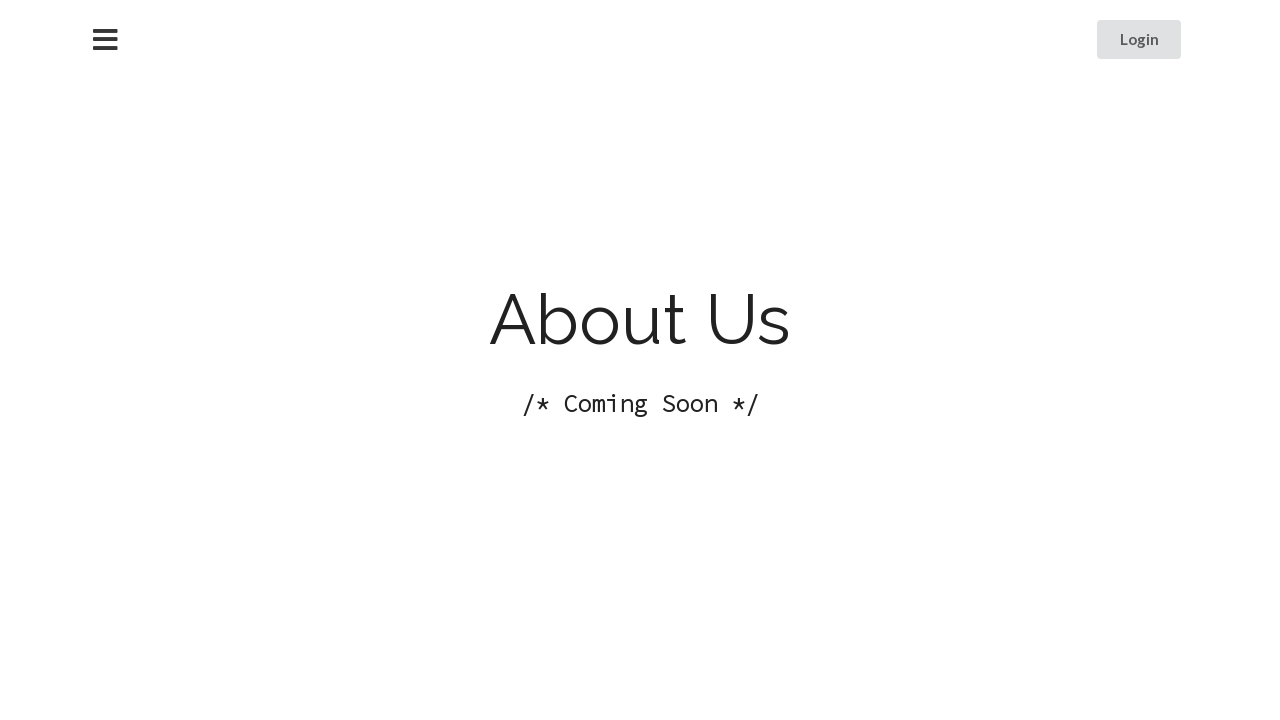